Tests opening a new browser window using Selenium 4's new_window command, navigates to a different page in the new window, and verifies that two windows are open.

Starting URL: https://the-internet.herokuapp.com

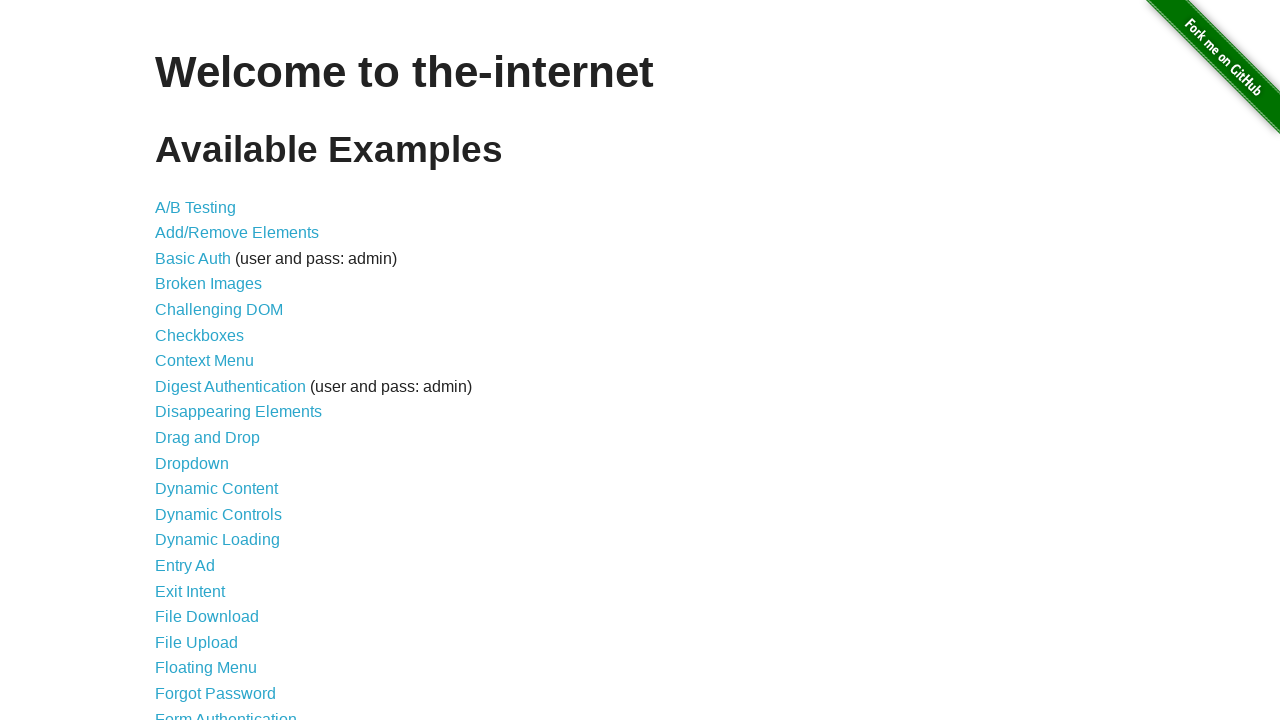

Opened a new browser page/window
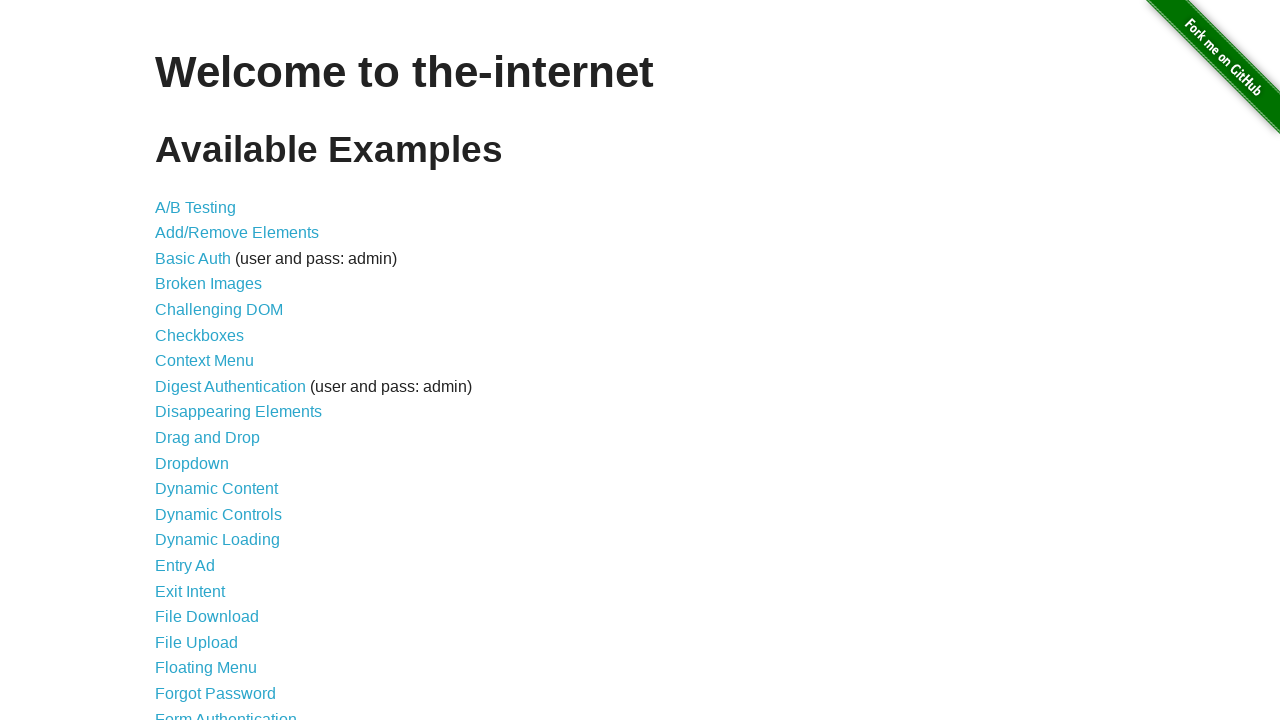

Navigated new page to typos page
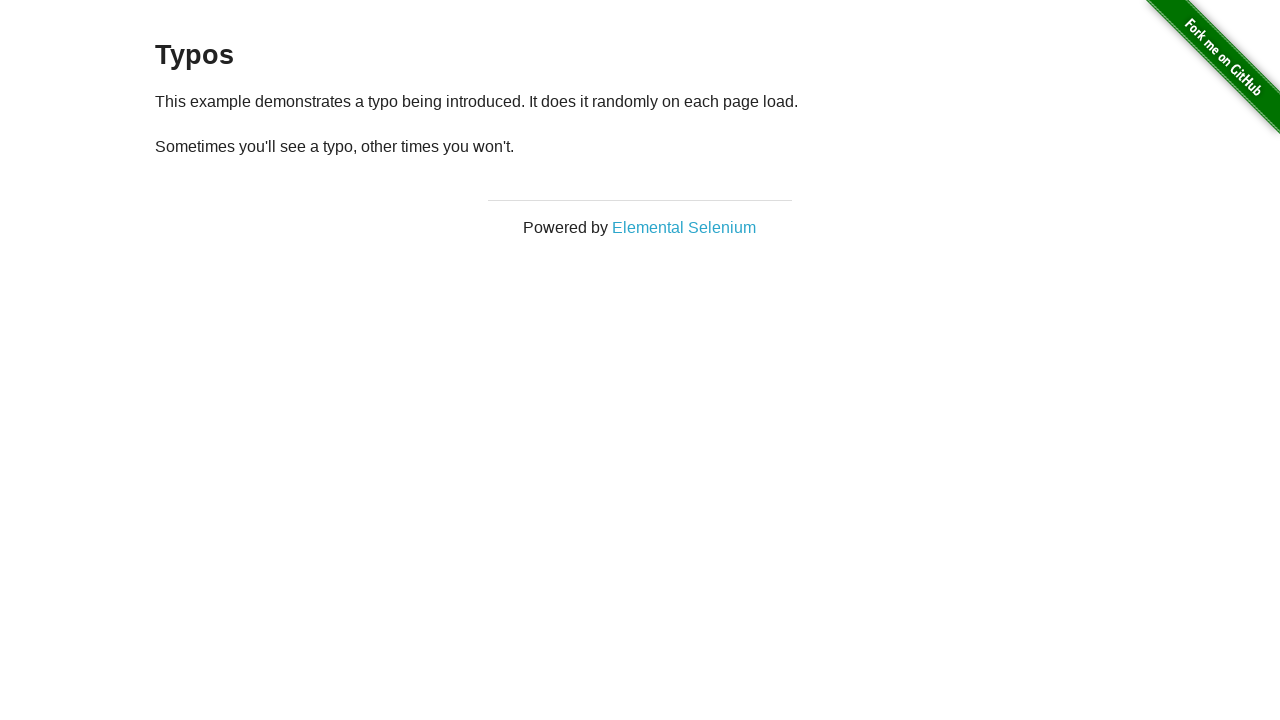

Verified 2 pages are open
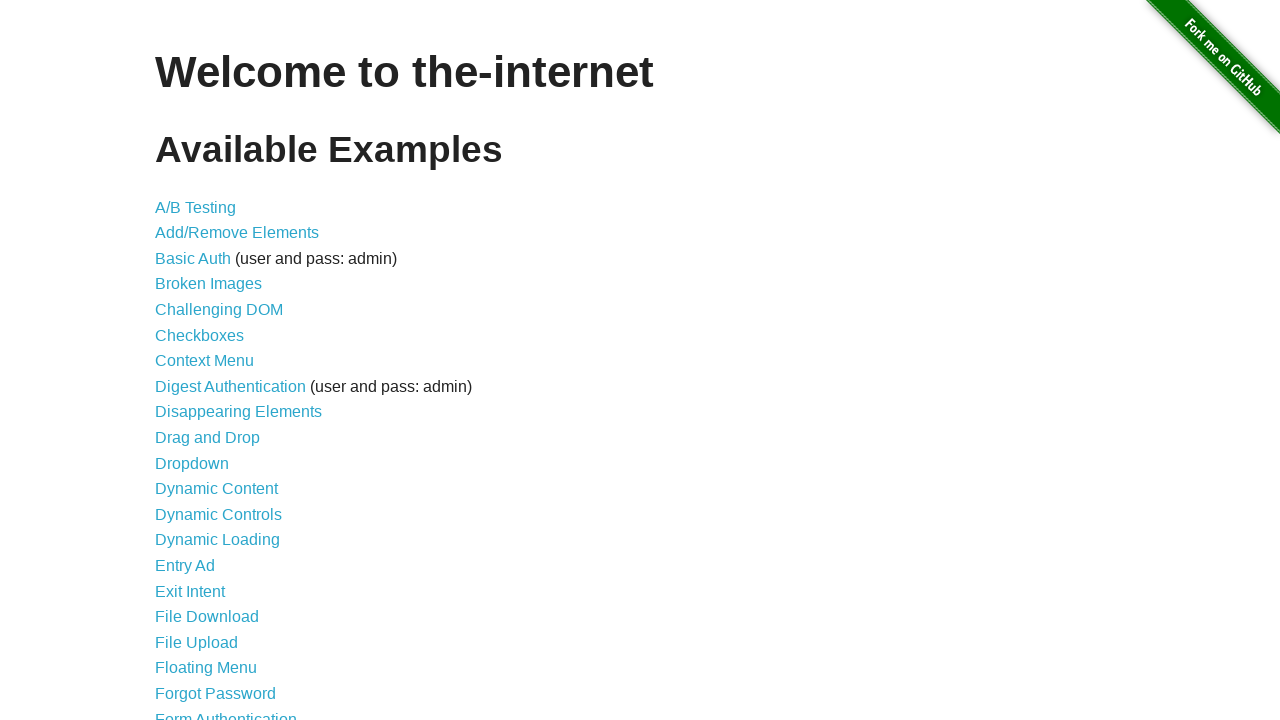

Assertion passed: exactly 2 pages are open
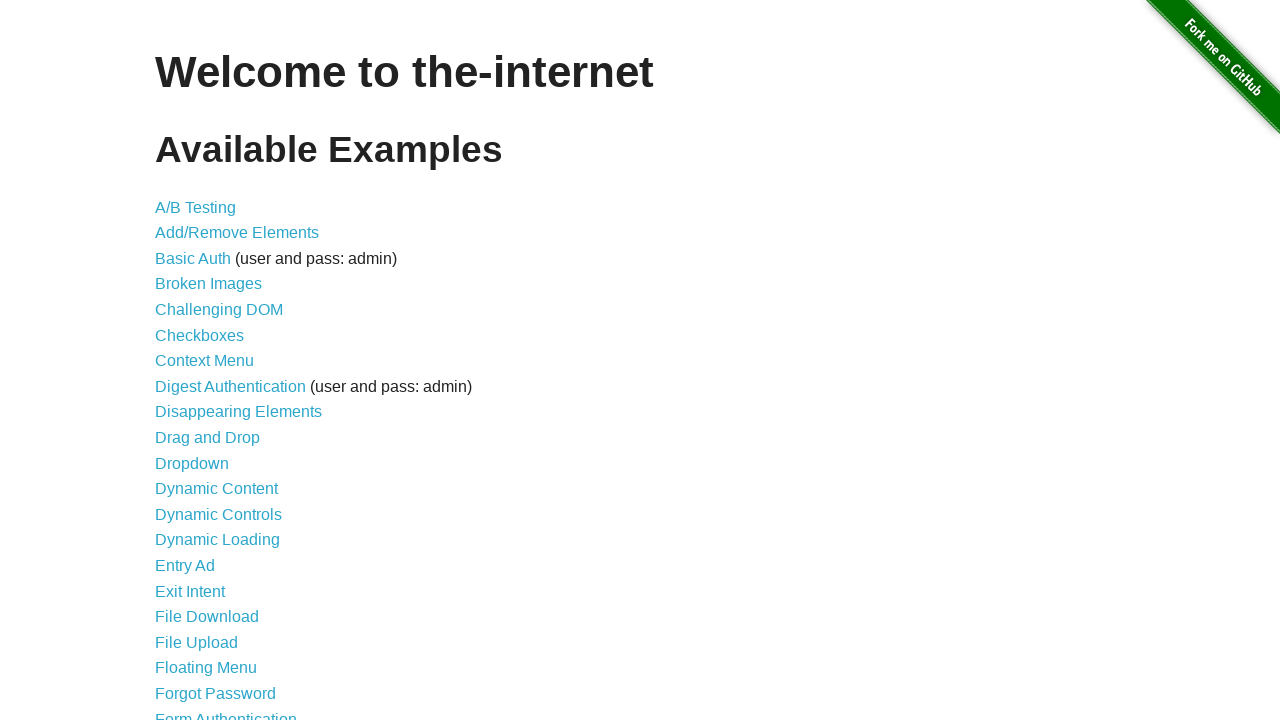

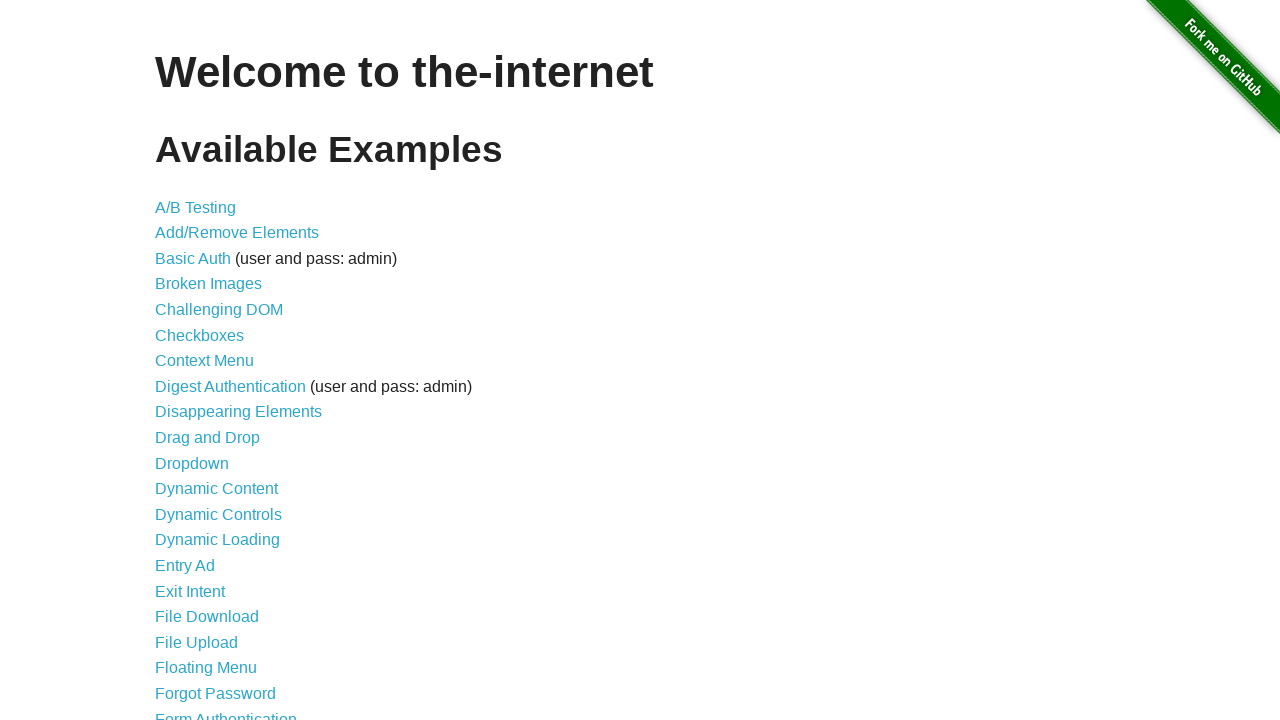